Tests file download functionality by clicking on a download link for the WebDriverManager logo image on a demo download page.

Starting URL: https://bonigarcia.dev/selenium-webdriver-java/download.html

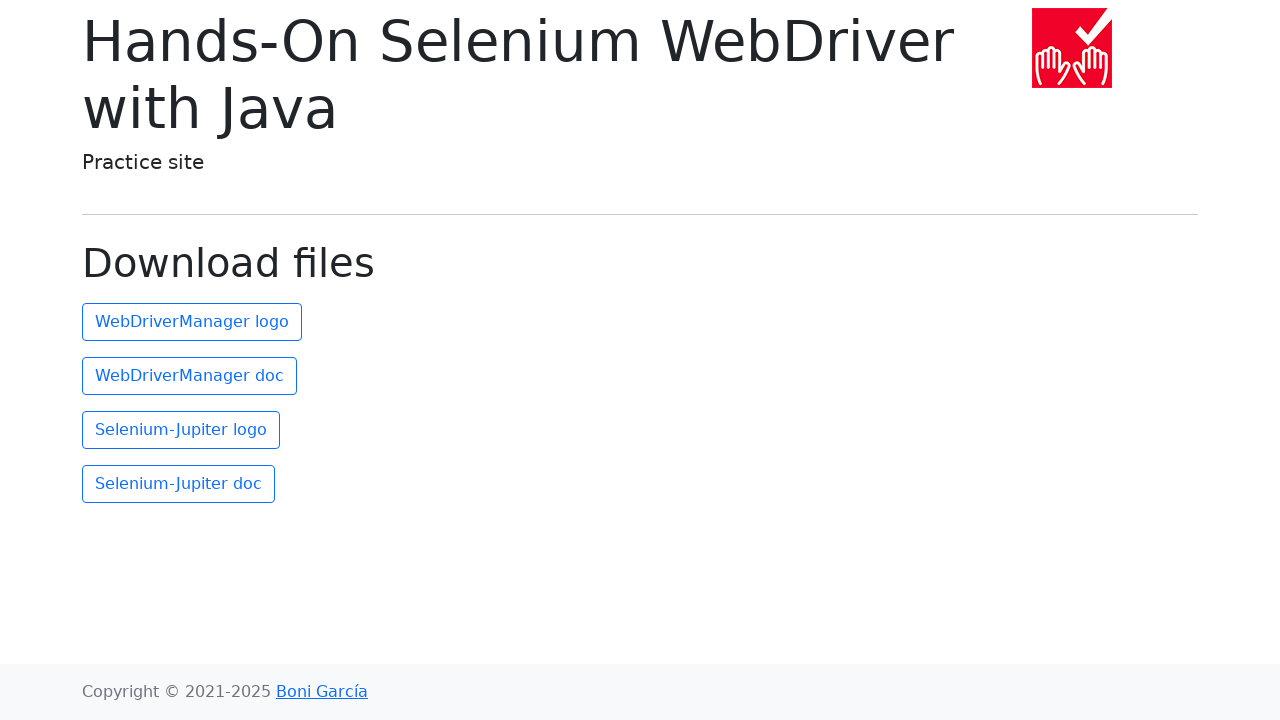

Clicked WebDriverManager logo download link at (192, 322) on xpath=//a[text() = 'WebDriverManager logo']
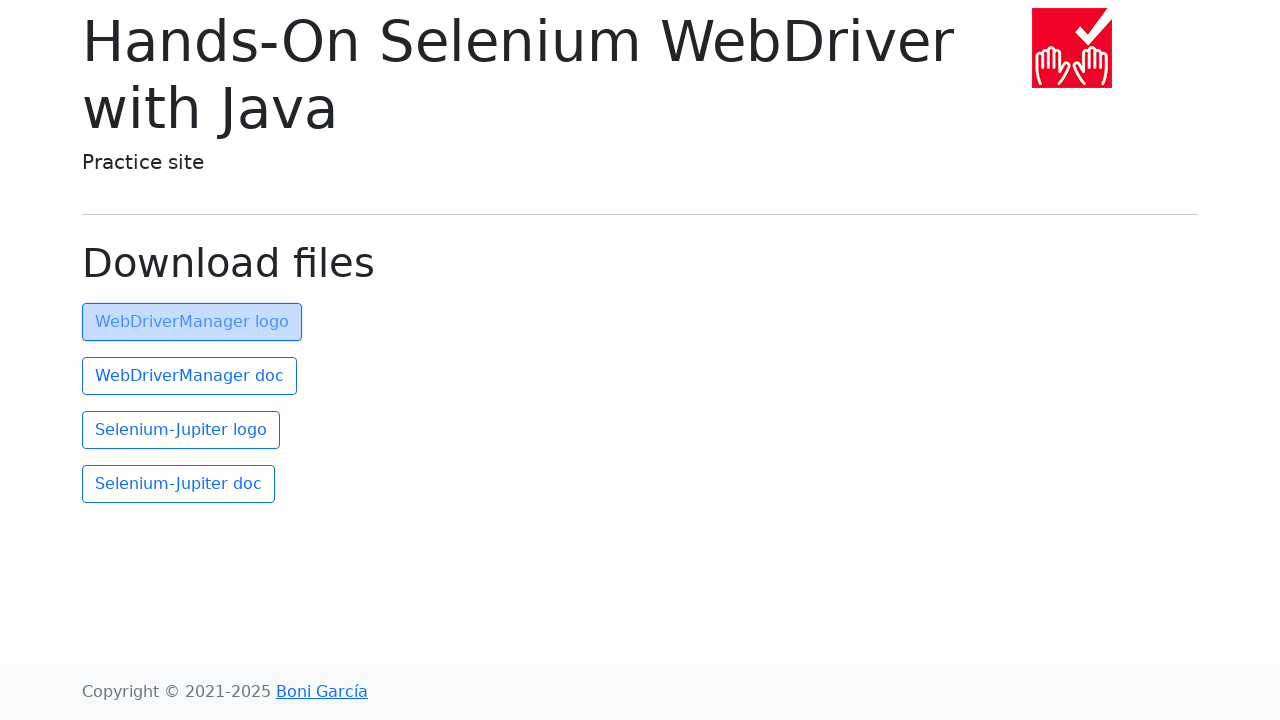

File download completed successfully
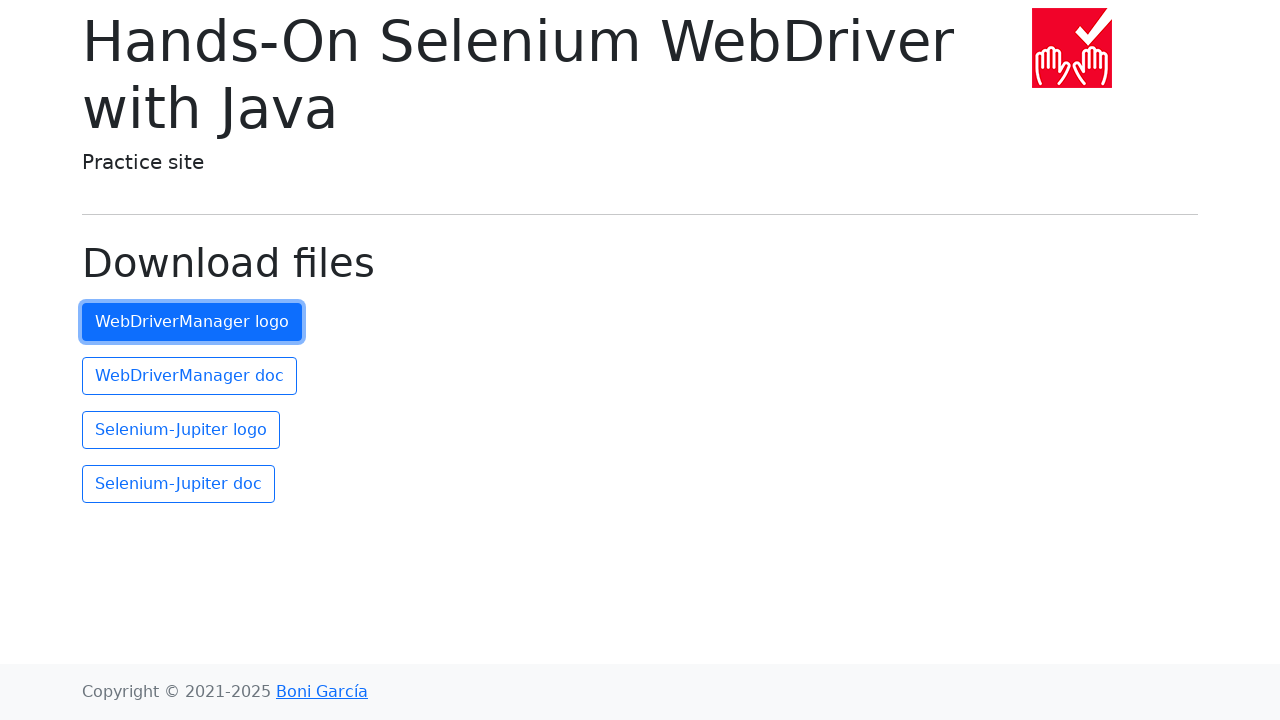

Verified downloaded file path: /tmp/playwright-artifacts-DoBRUR/c6311d11-98f2-42bd-91ce-b7cd5ef218c7
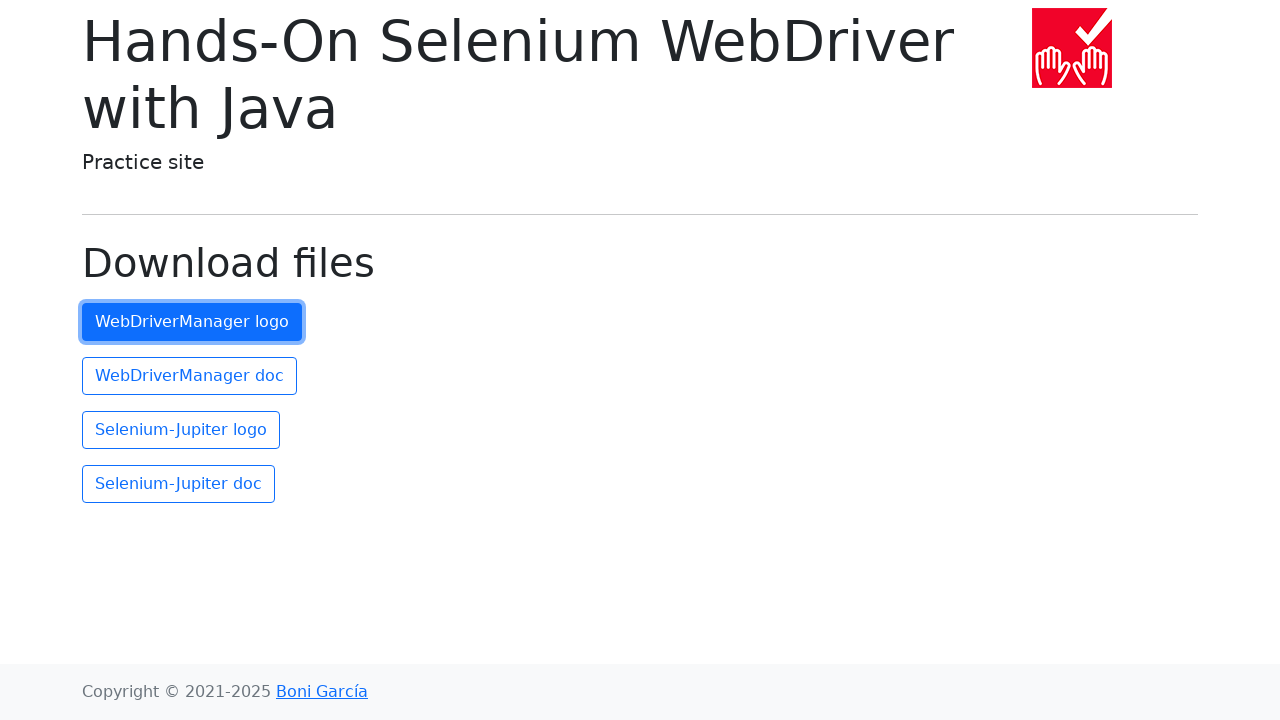

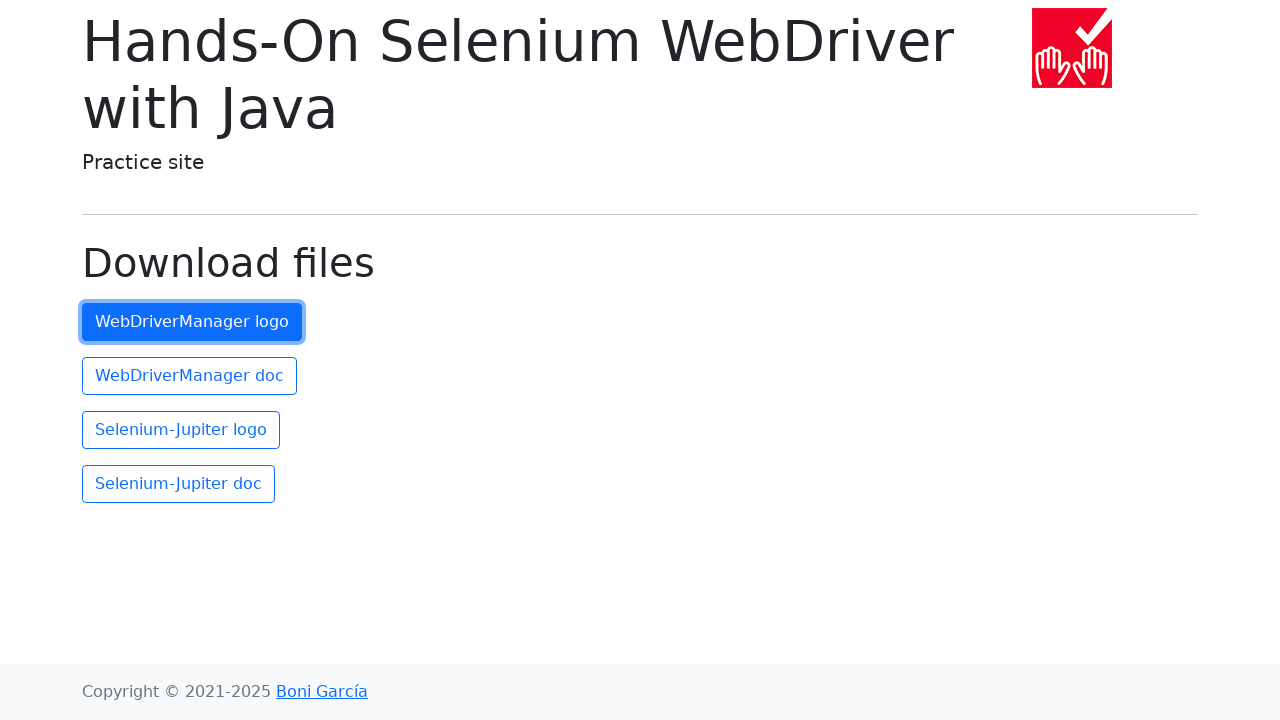